Tests that entered text is trimmed when editing a todo item.

Starting URL: https://demo.playwright.dev/todomvc

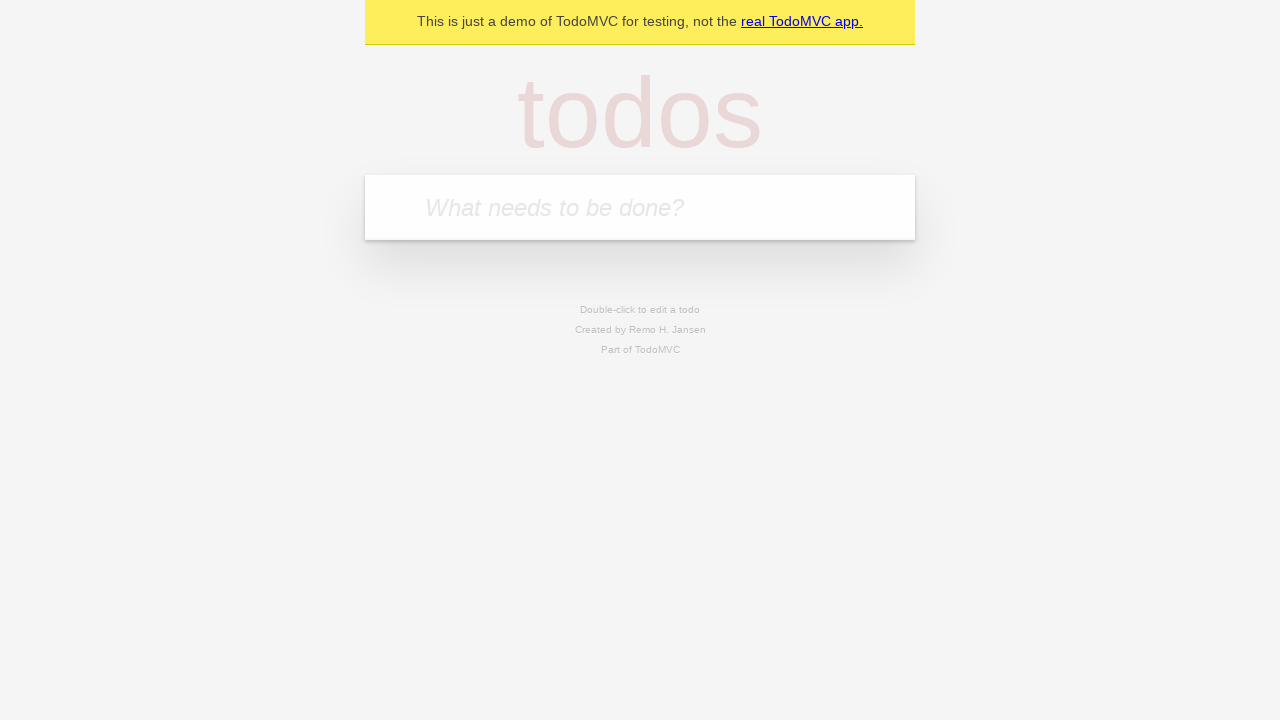

Filled todo input with 'buy some cheese' on internal:attr=[placeholder="What needs to be done?"i]
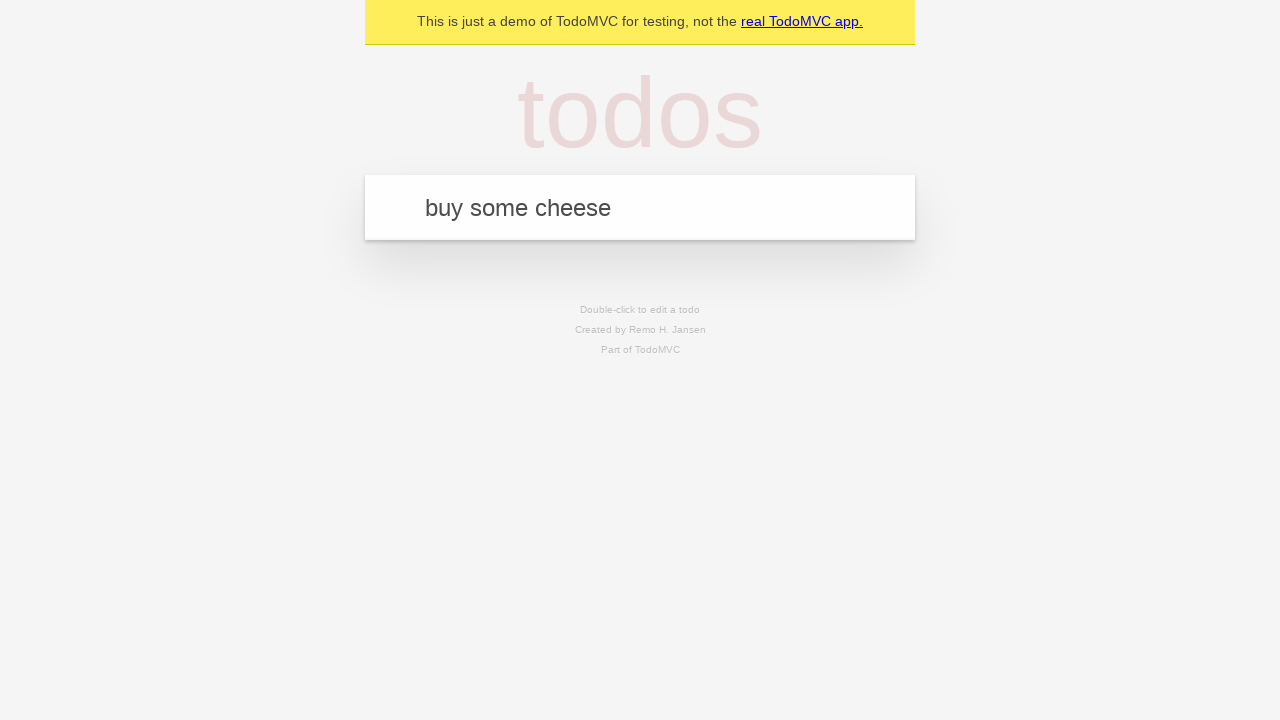

Pressed Enter to create first todo on internal:attr=[placeholder="What needs to be done?"i]
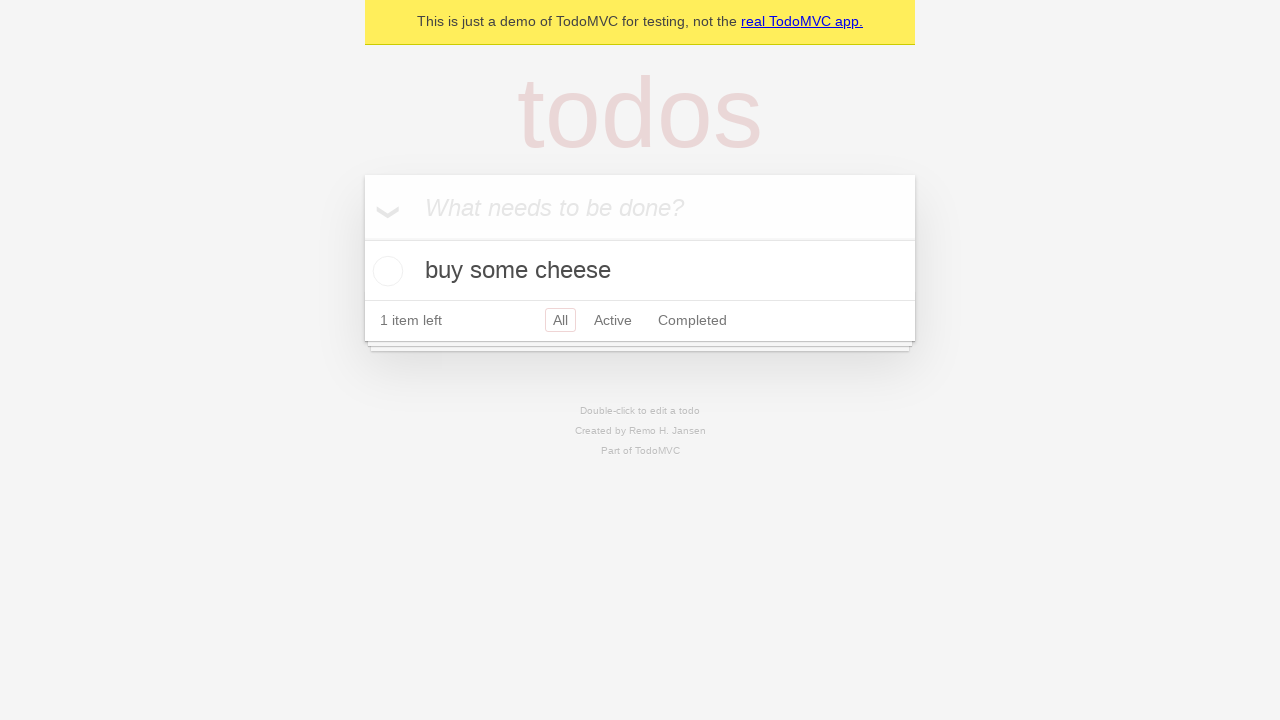

Filled todo input with 'feed the cat' on internal:attr=[placeholder="What needs to be done?"i]
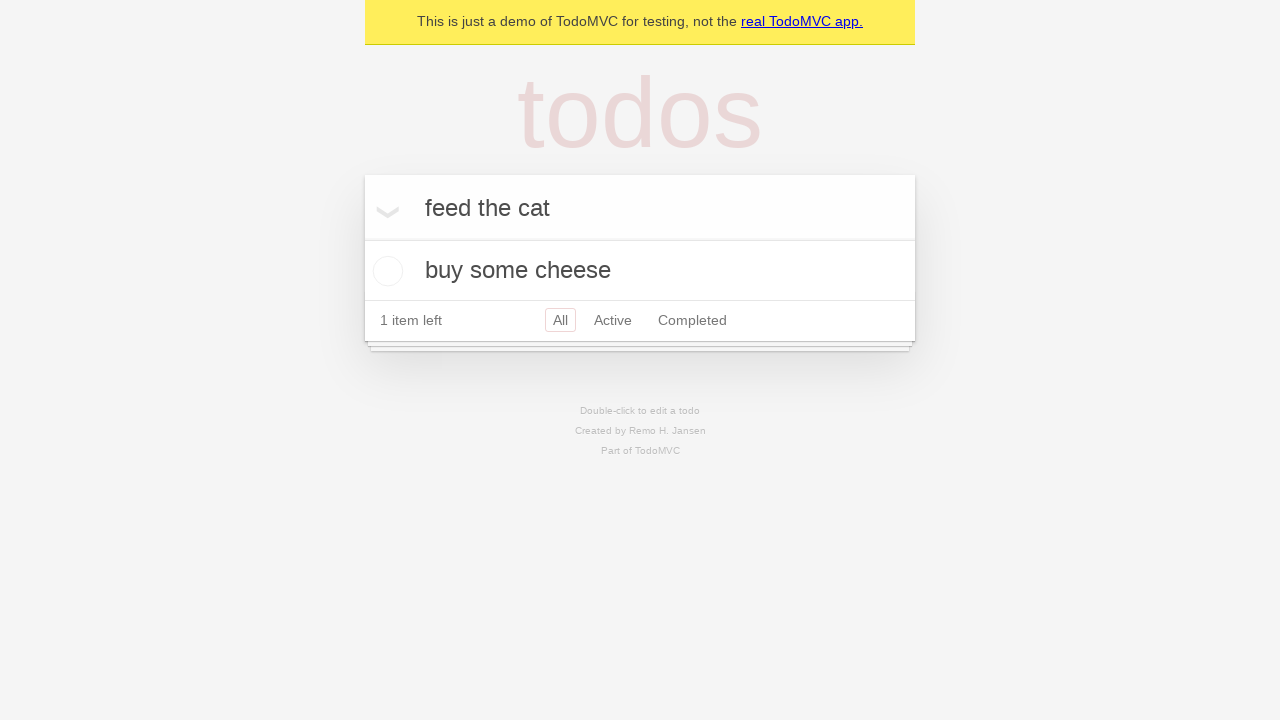

Pressed Enter to create second todo on internal:attr=[placeholder="What needs to be done?"i]
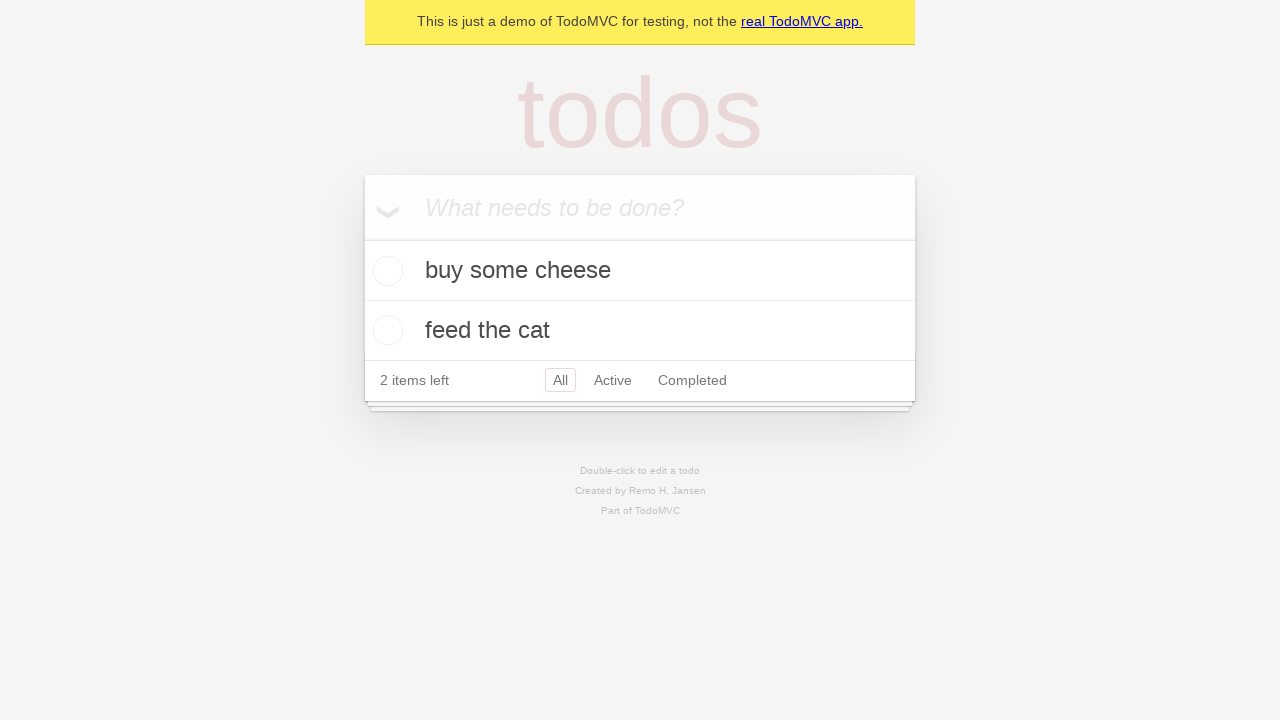

Filled todo input with 'book a doctors appointment' on internal:attr=[placeholder="What needs to be done?"i]
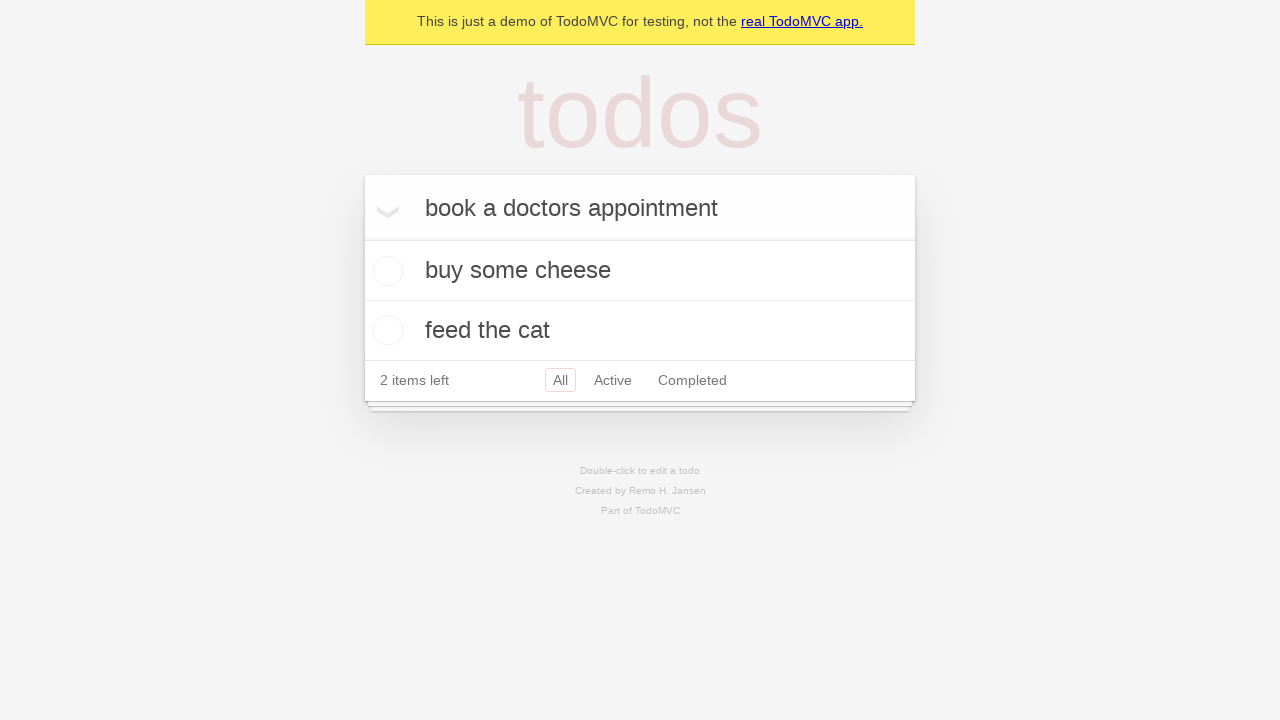

Pressed Enter to create third todo on internal:attr=[placeholder="What needs to be done?"i]
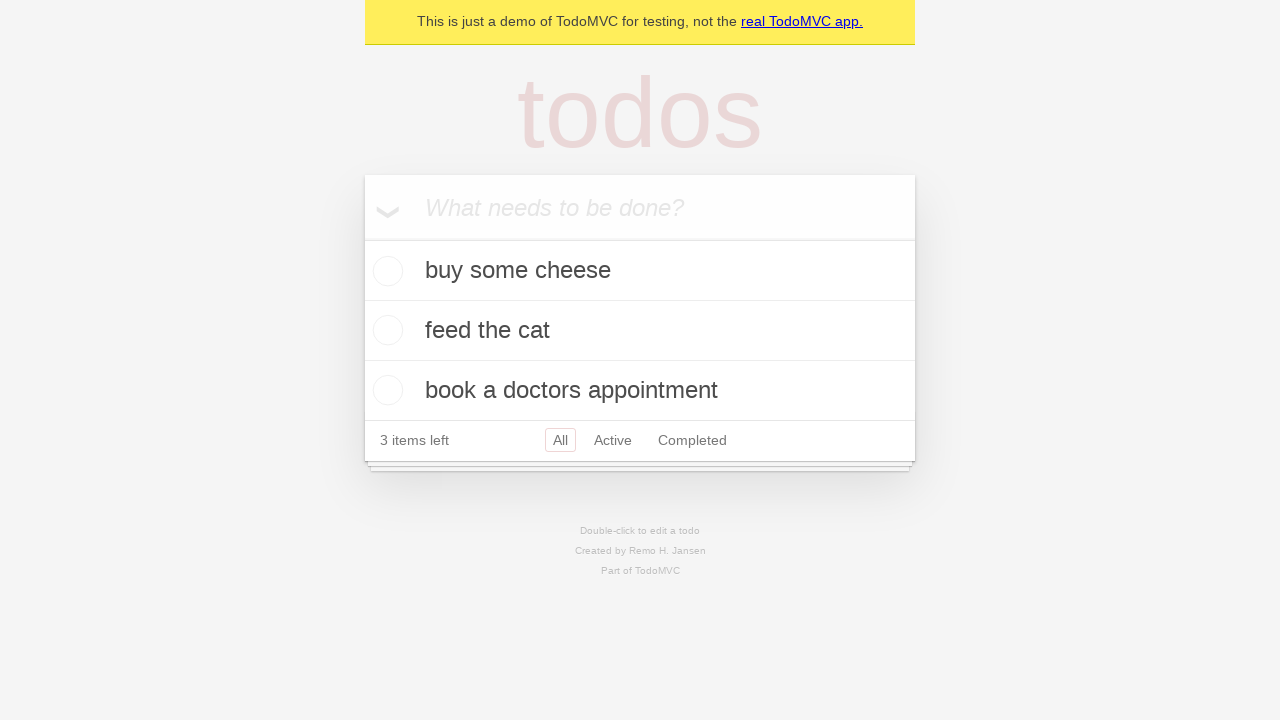

Double-clicked second todo item to enter edit mode at (640, 331) on internal:testid=[data-testid="todo-item"s] >> nth=1
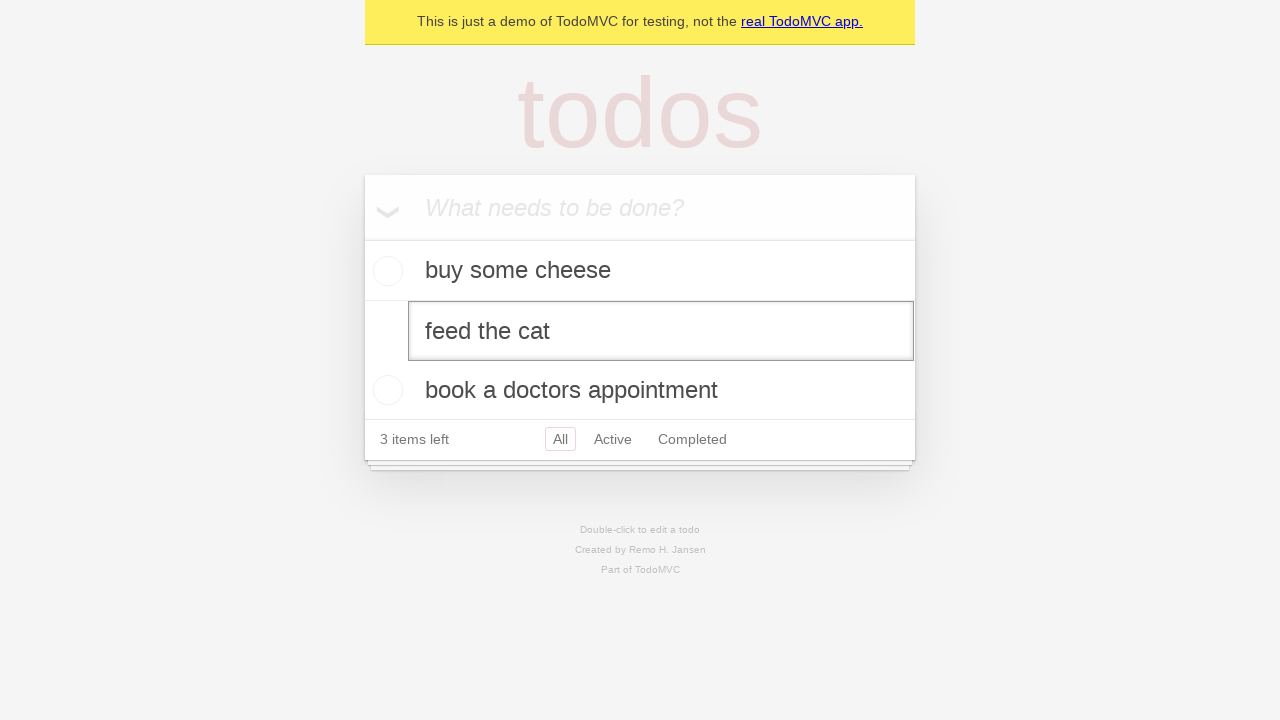

Filled edit field with text containing leading and trailing spaces: '    buy some sausages    ' on internal:testid=[data-testid="todo-item"s] >> nth=1 >> internal:role=textbox[nam
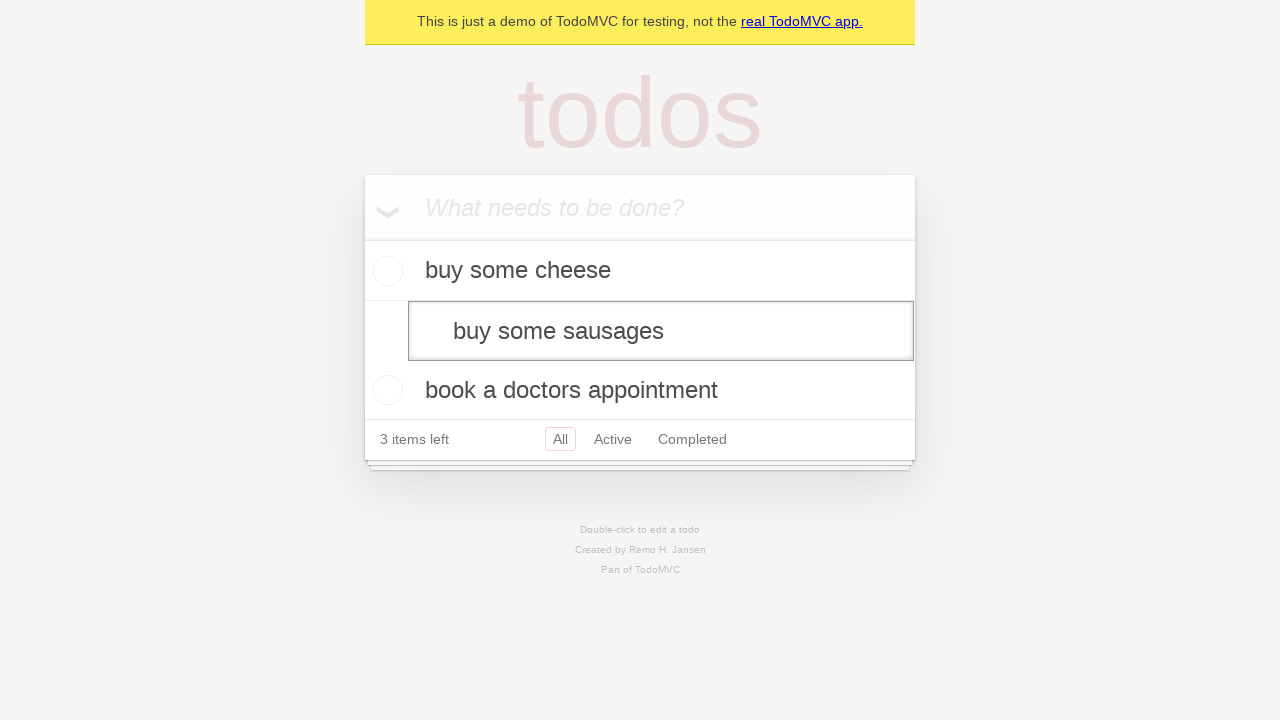

Pressed Enter to confirm edit and verify text is trimmed on internal:testid=[data-testid="todo-item"s] >> nth=1 >> internal:role=textbox[nam
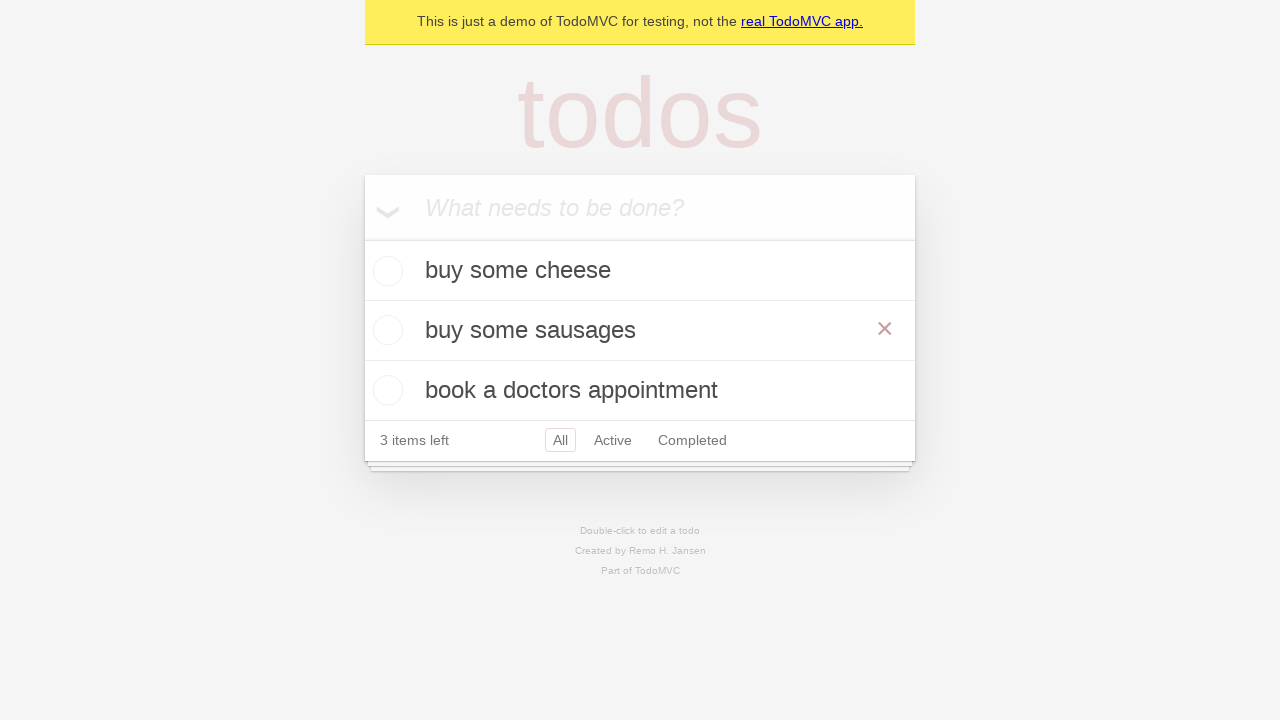

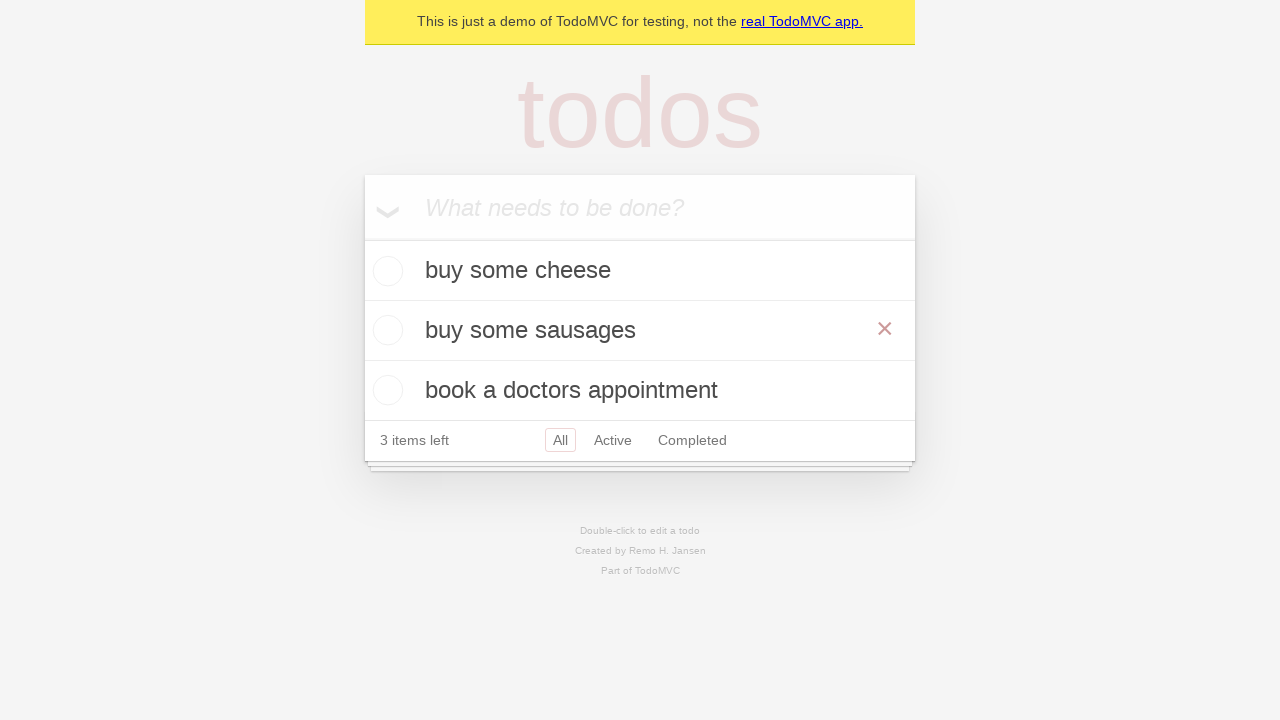